Tests navigation on the Playwright Python documentation website by clicking the Docs link, navigating back, and then clicking the Get started link.

Starting URL: https://playwright.dev/python

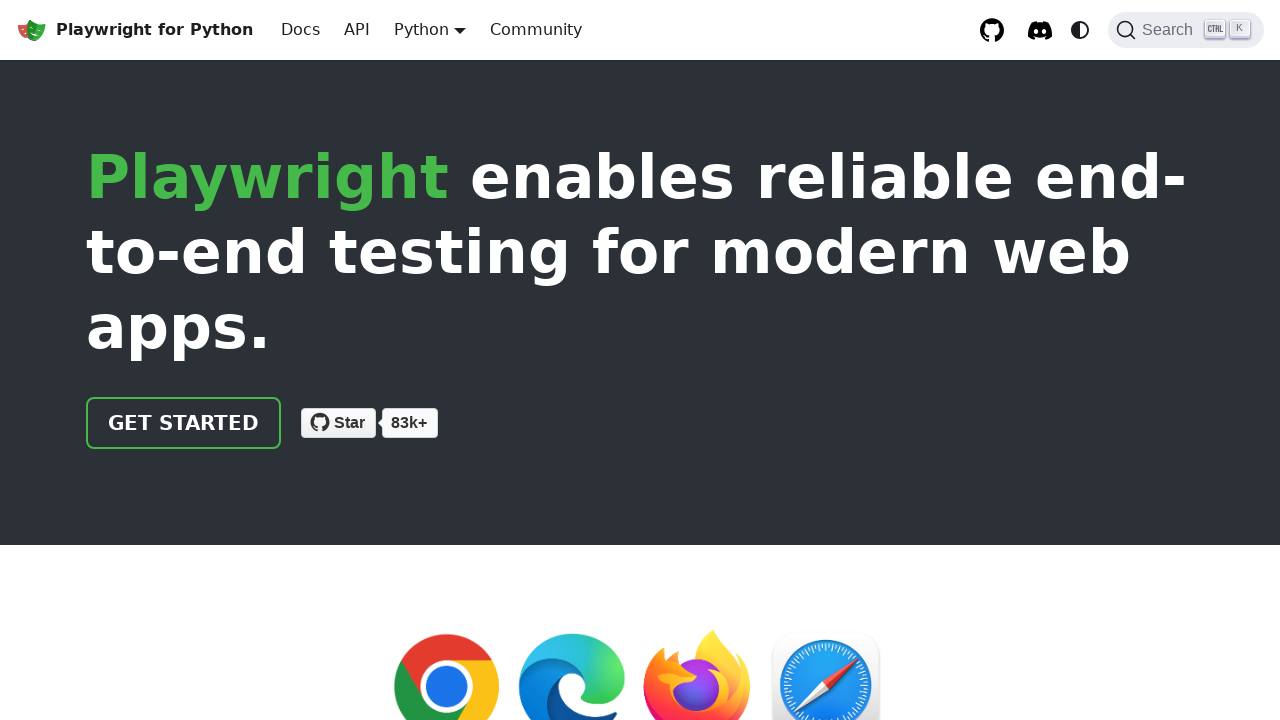

Clicked the Docs link at (300, 30) on internal:role=link[name="Docs"i]
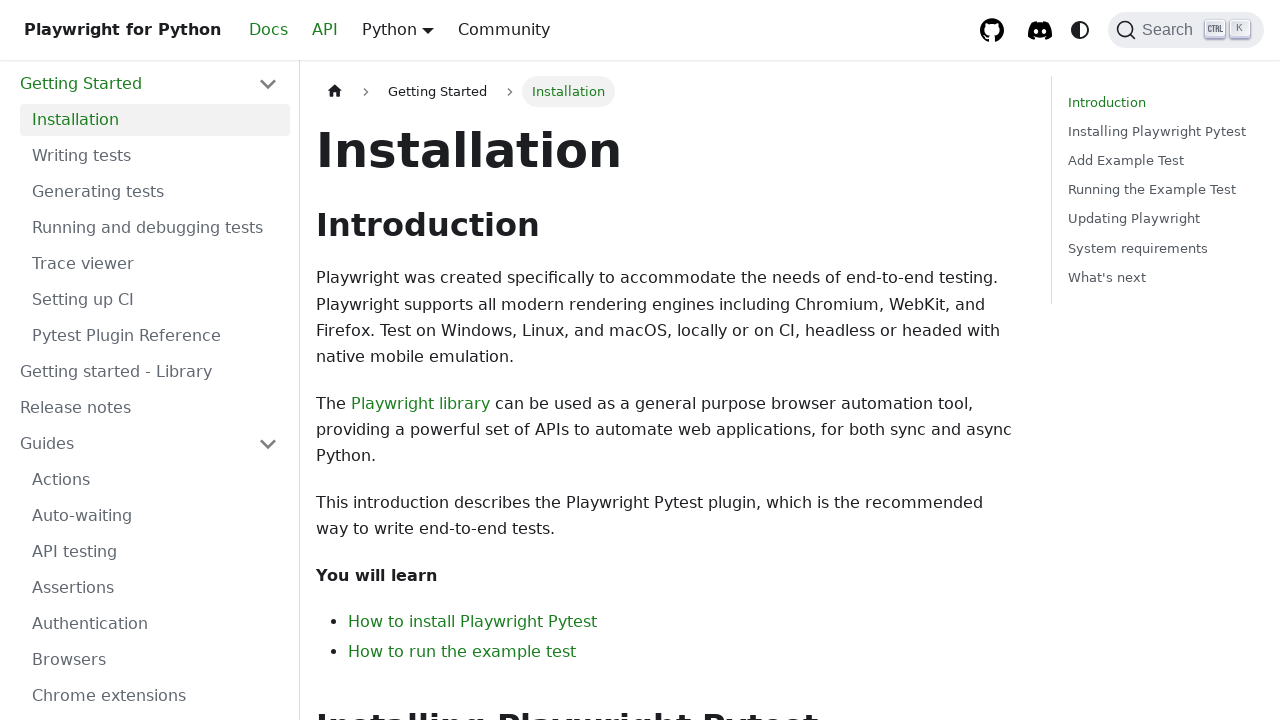

Navigated back to the homepage
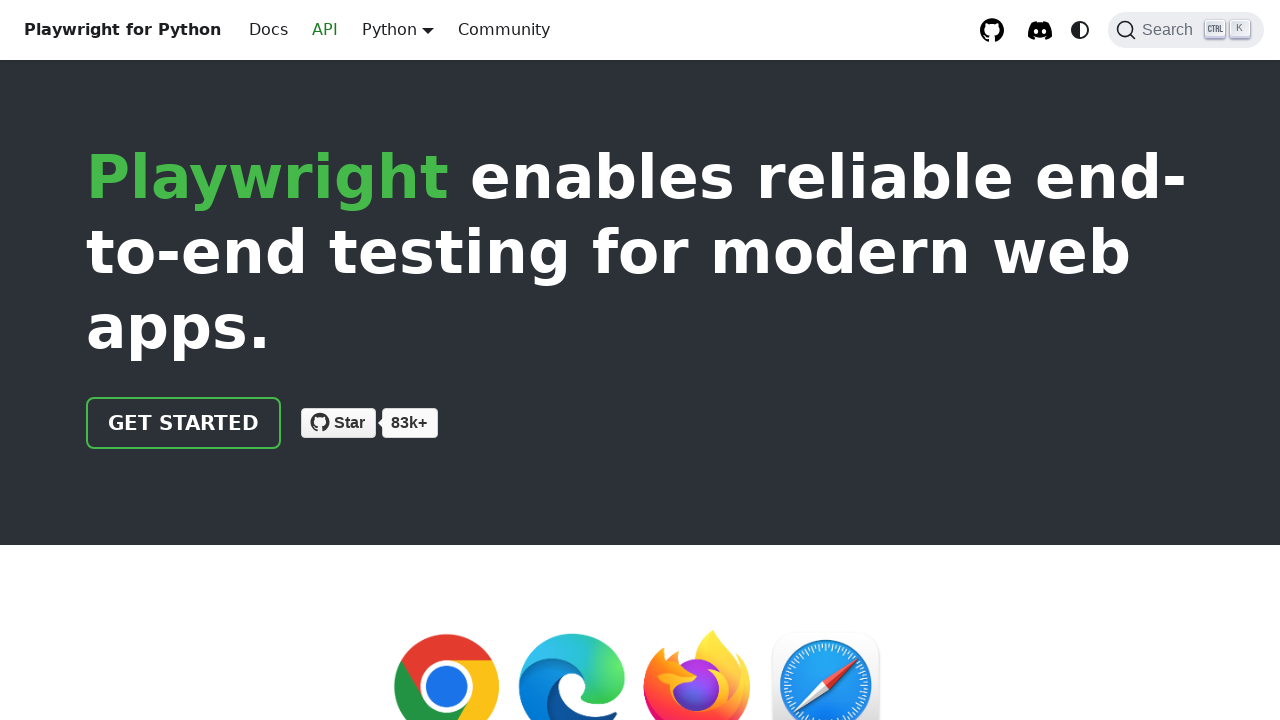

Clicked the Get started link at (184, 423) on internal:role=link[name="Get started"i]
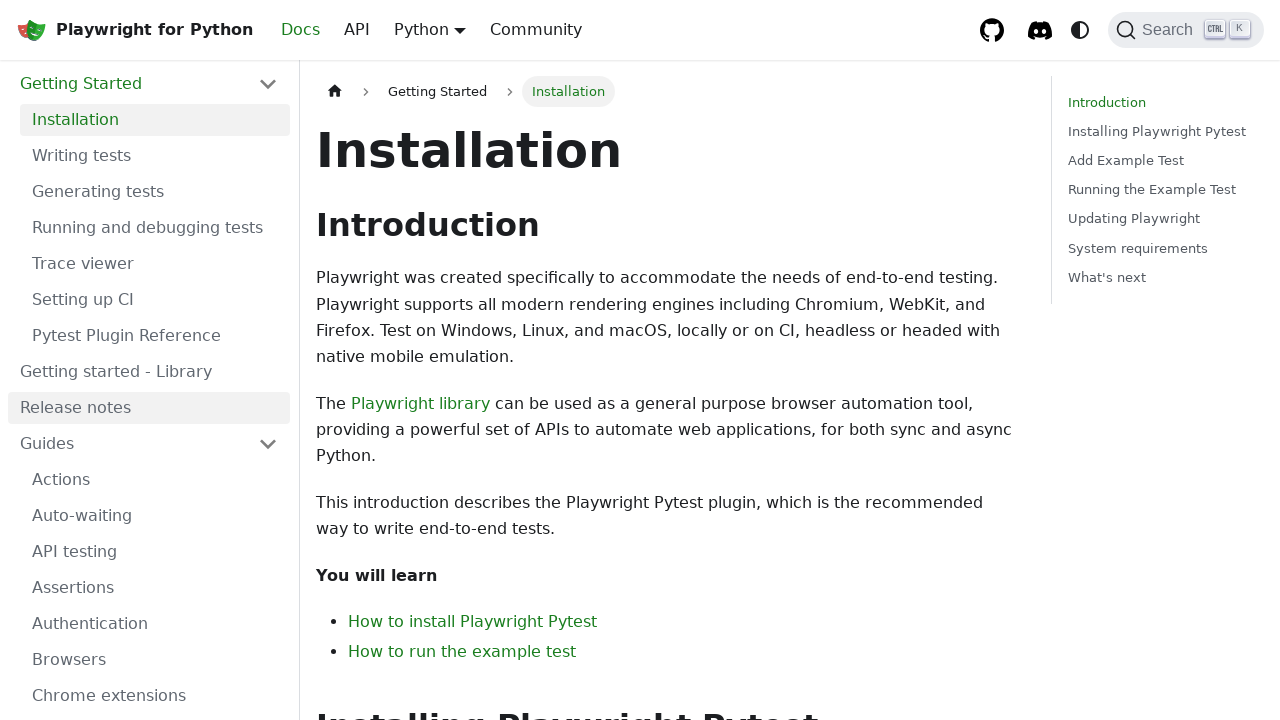

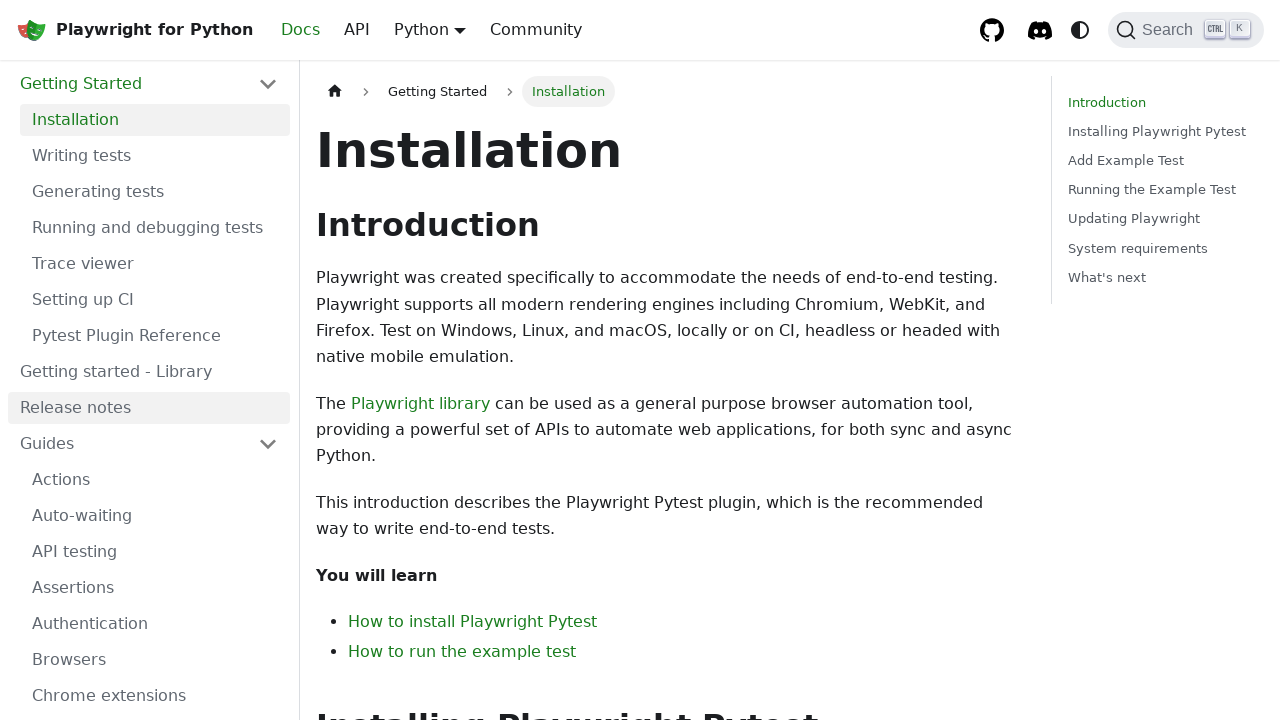